Tests dynamic loading by clicking Start button and waiting for the loading spinner to disappear before verifying result text

Starting URL: https://automationfc.github.io/dynamic-loading/

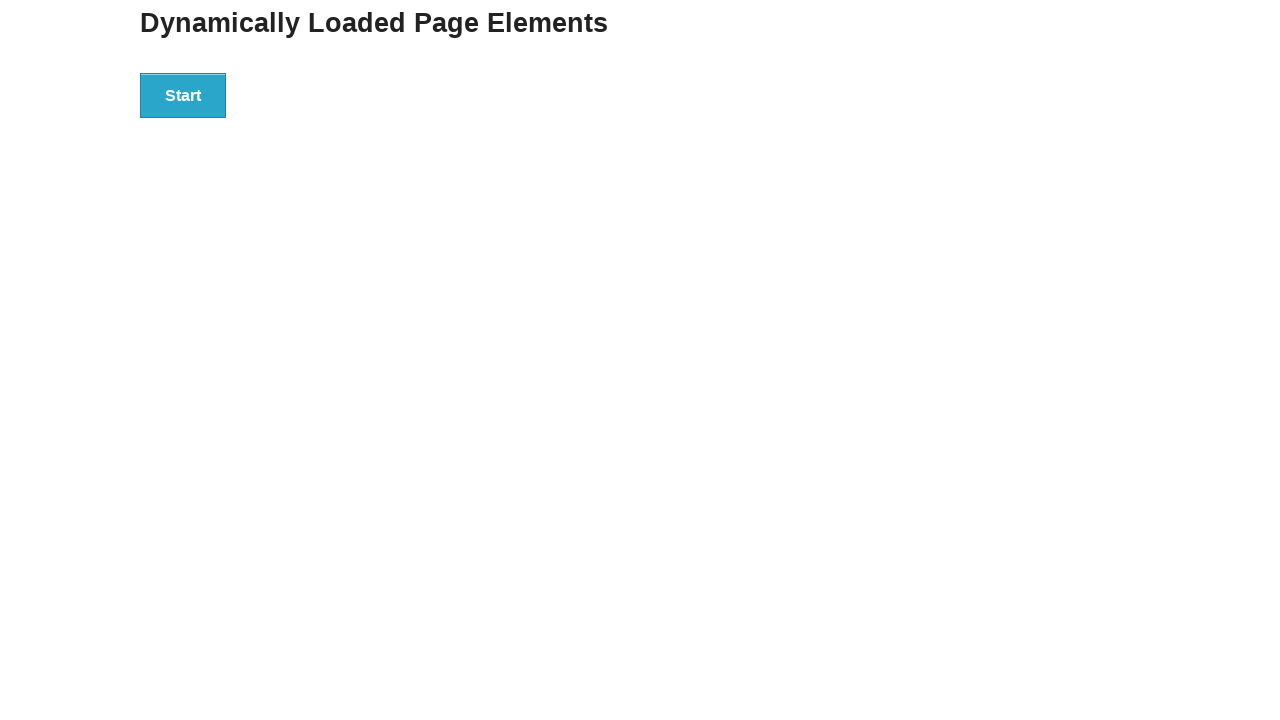

Clicked Start button to initiate dynamic loading at (183, 95) on div#start>button
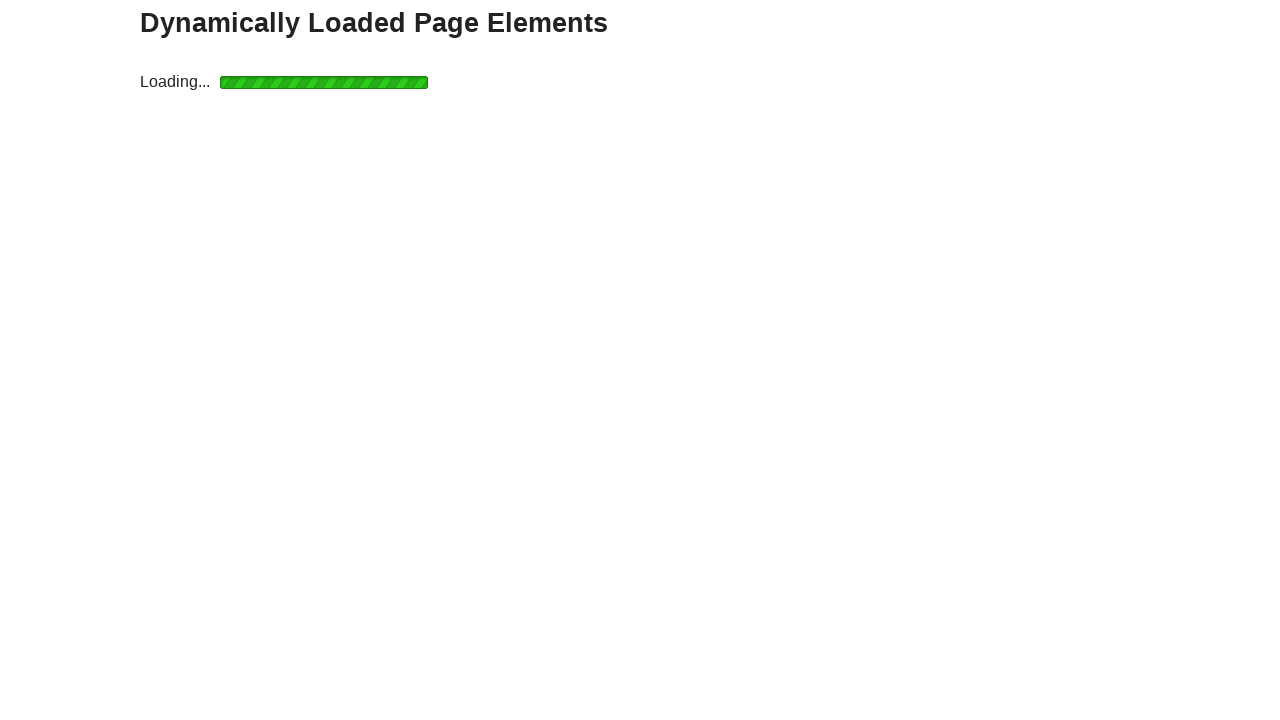

Loading spinner disappeared after waiting up to 15 seconds
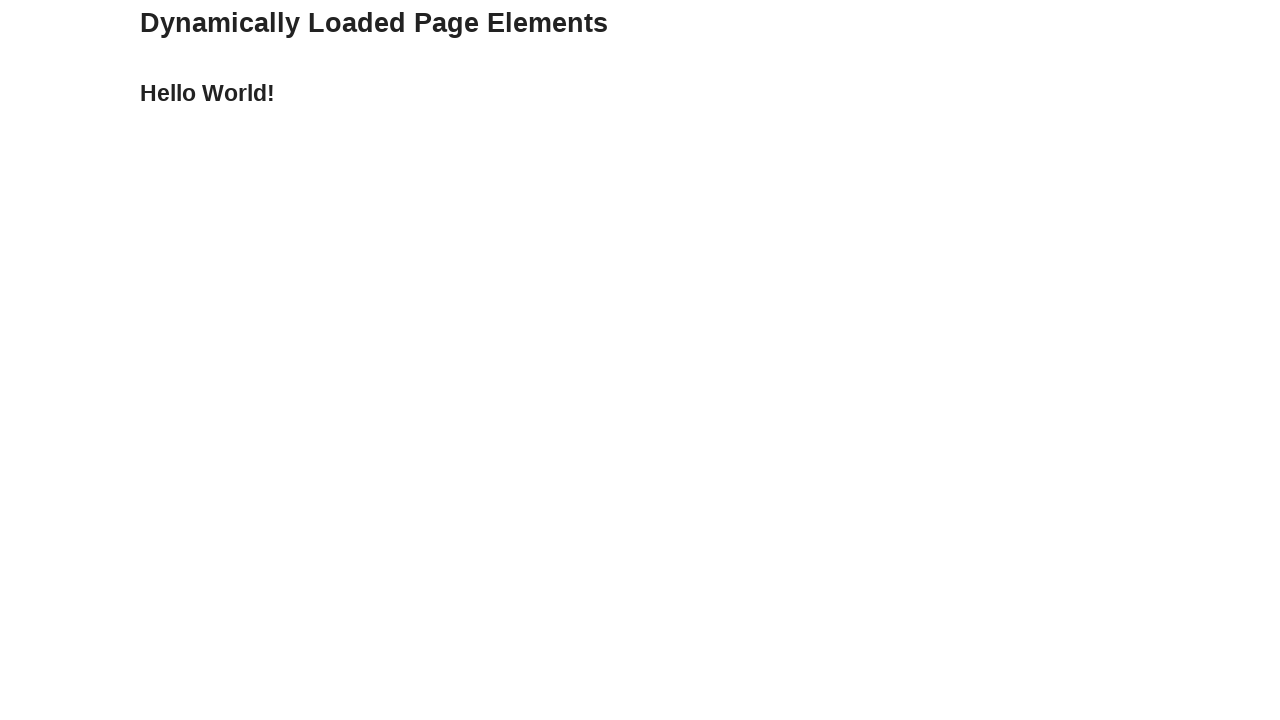

Verified result text is 'Hello World!'
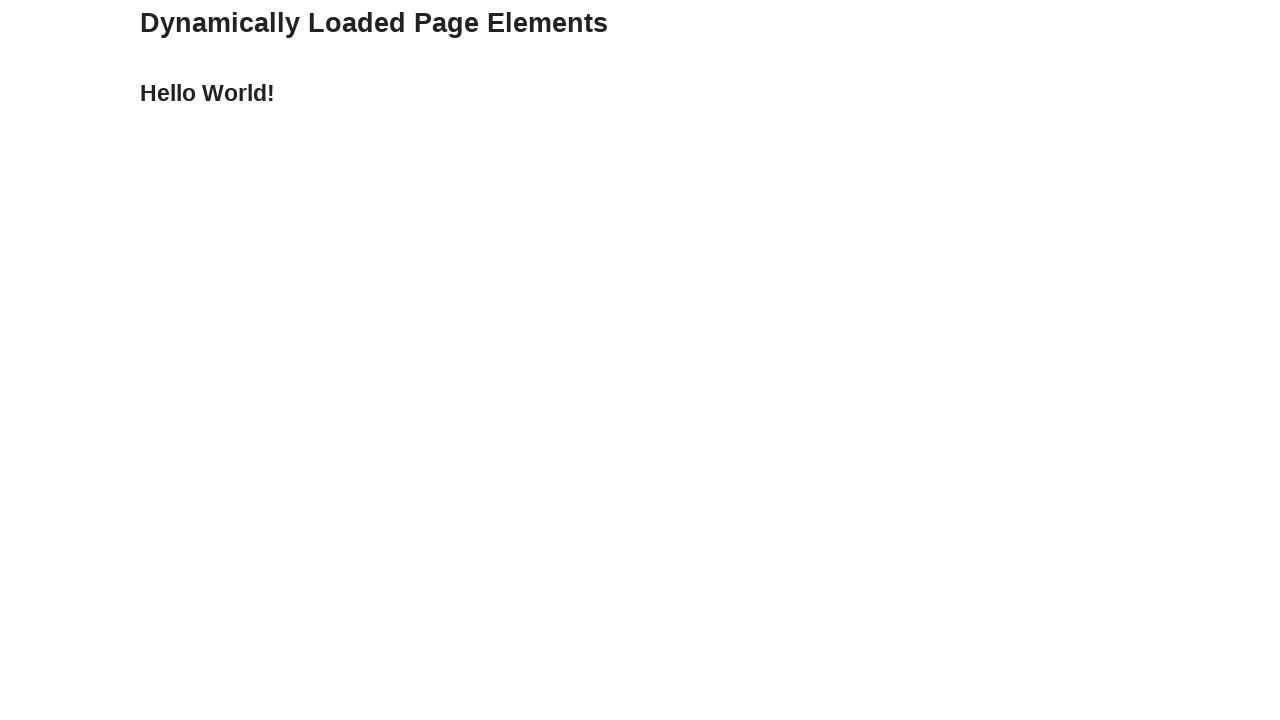

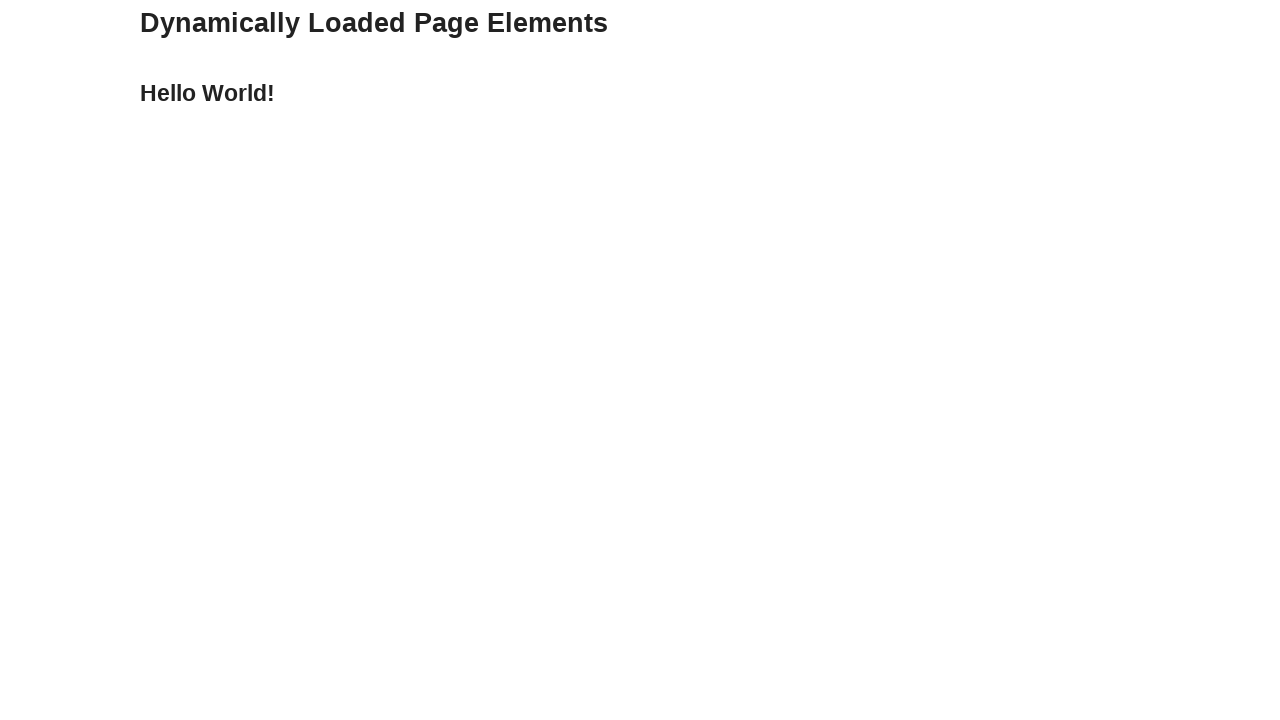